Tests table data by iterating through table rows to find a cell containing specific text and verifying the price value in the adjacent cell

Starting URL: https://rahulshettyacademy.com/AutomationPractice/

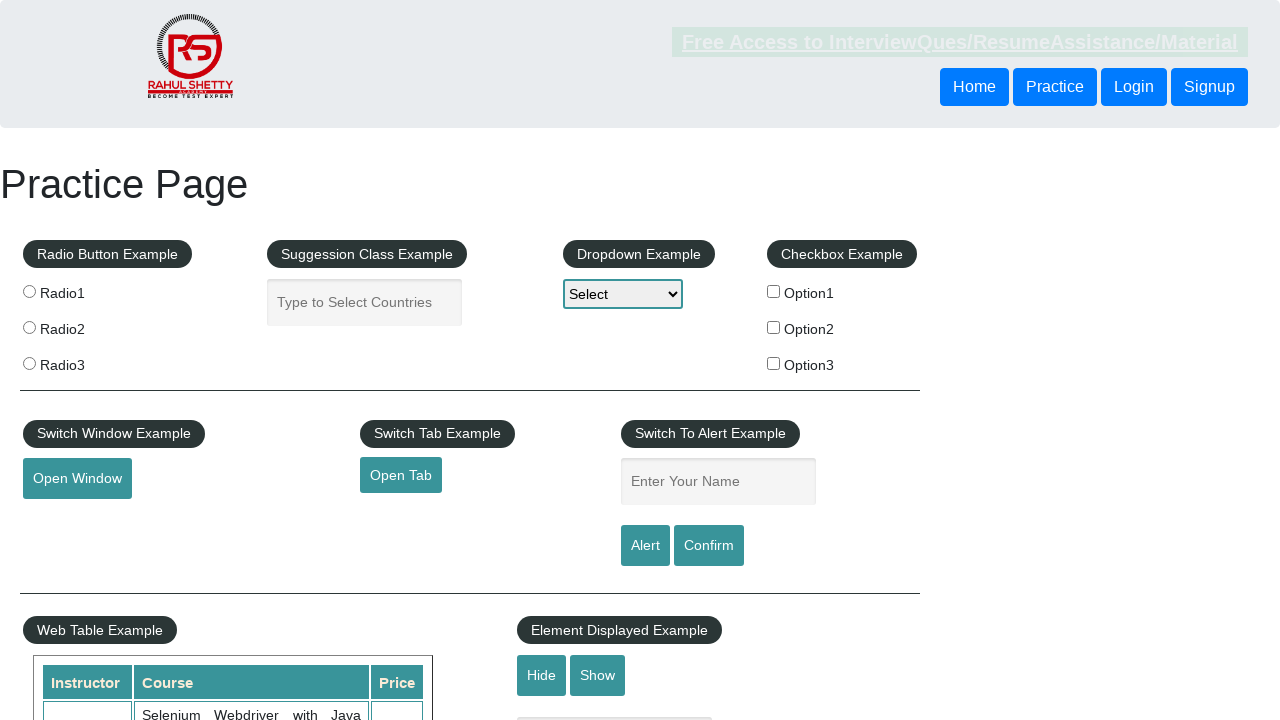

Waited for table.table-display to load
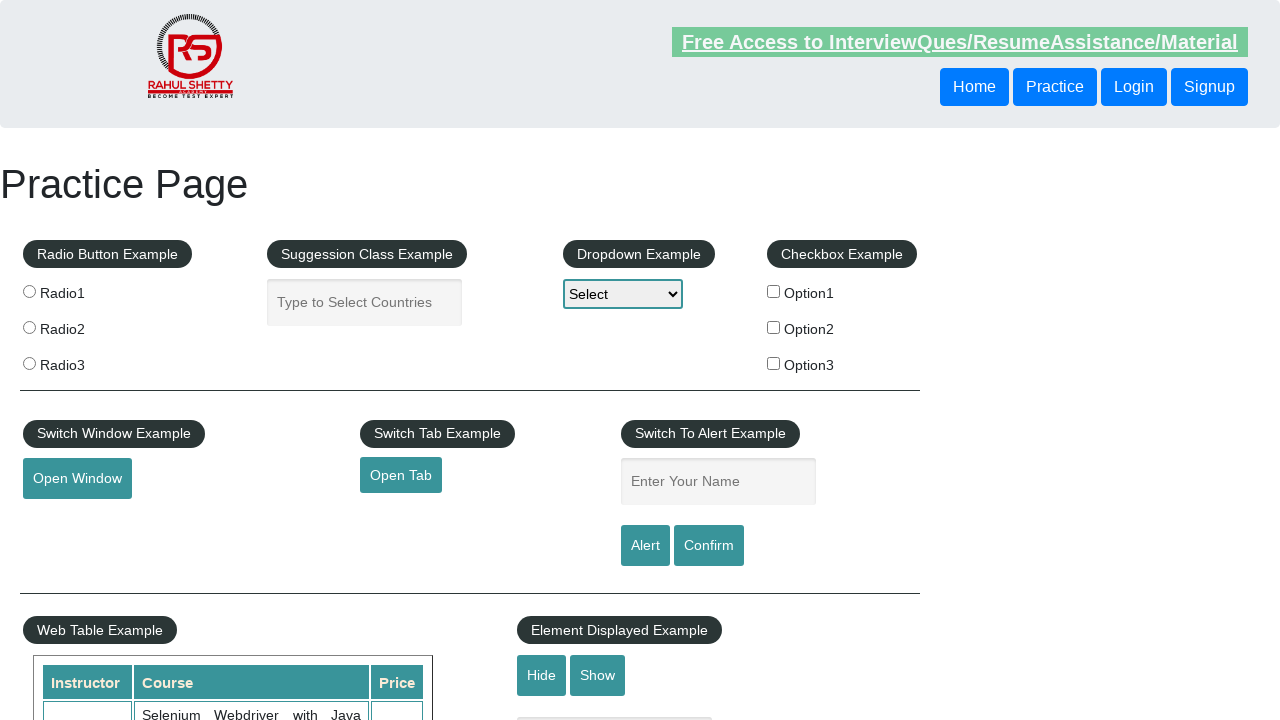

Retrieved all cells from second column of table
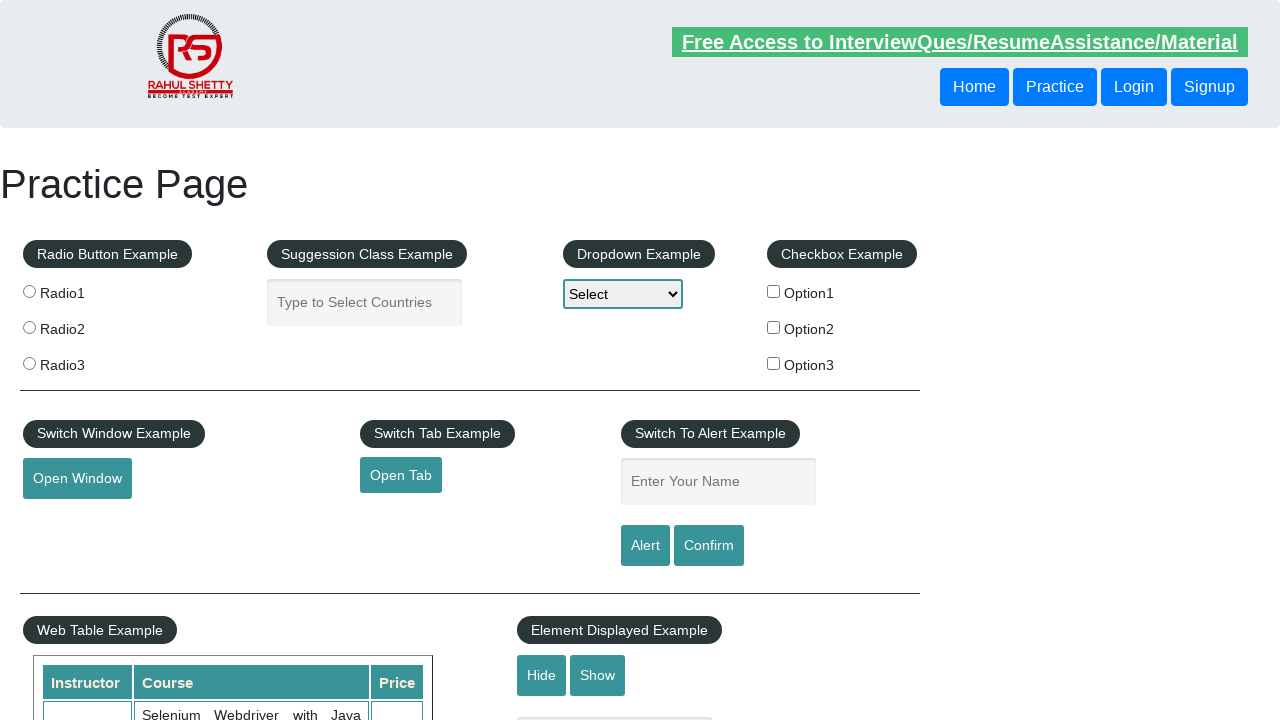

Retrieved text content from cell at index 0: 'Selenium Webdriver with Java Basics + Advanced + Interview Guide'
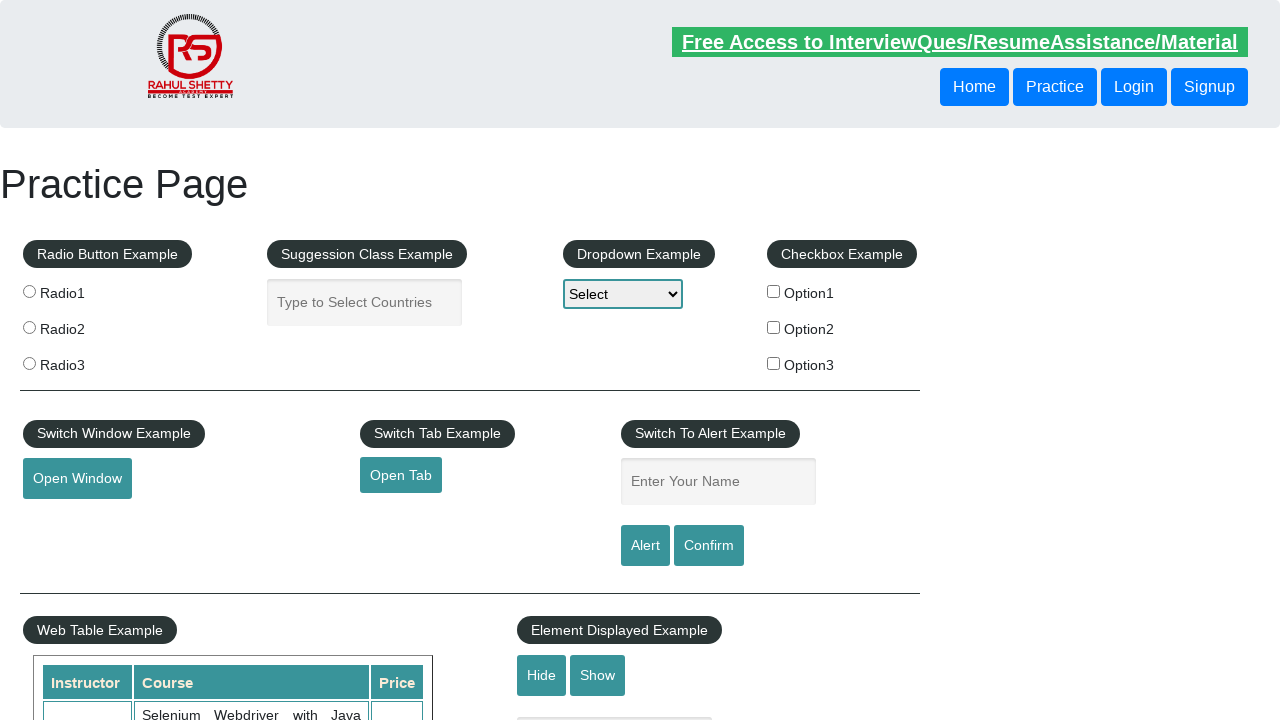

Located price cell adjacent to 'selenium webdriver' cell
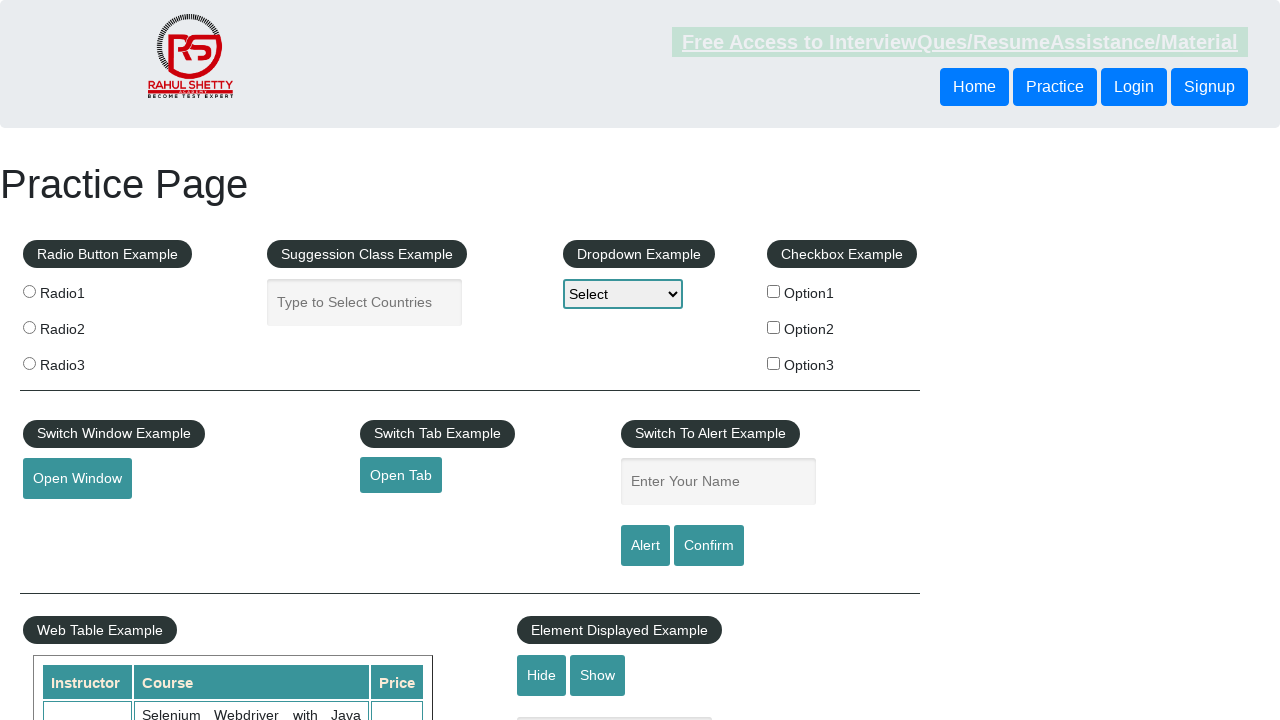

Retrieved price text: '30'
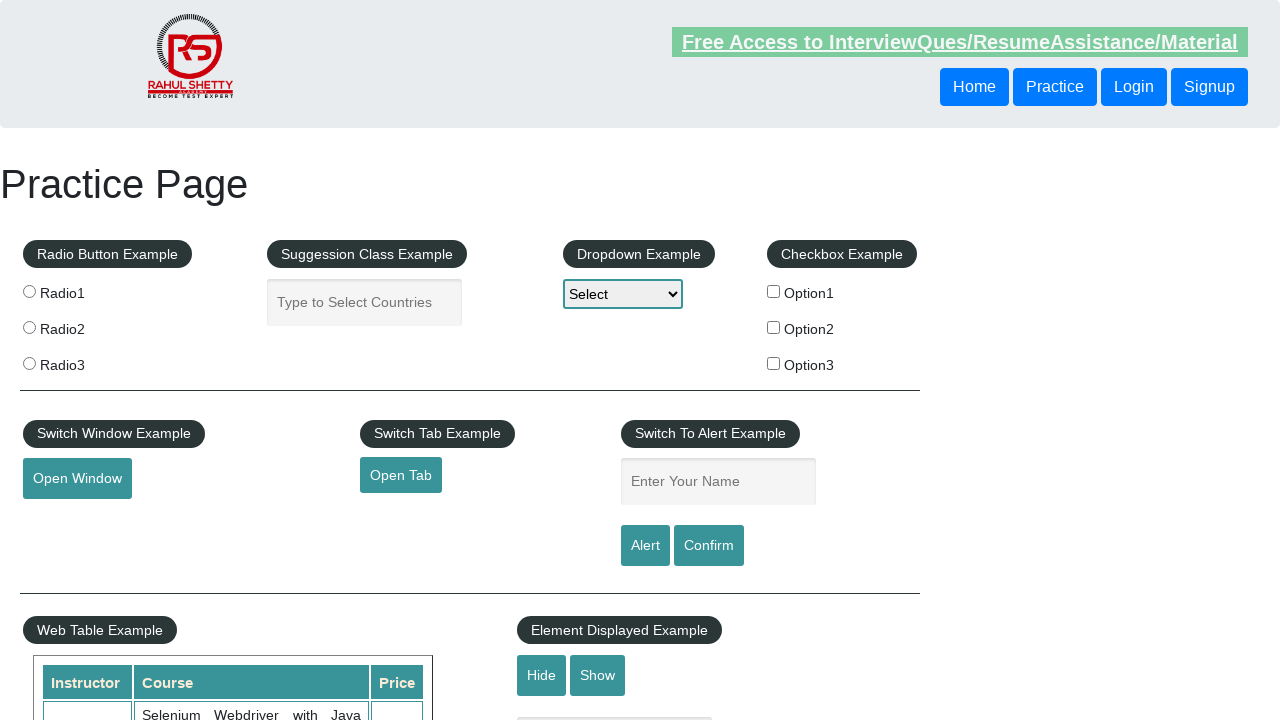

Verified price value equals '30'
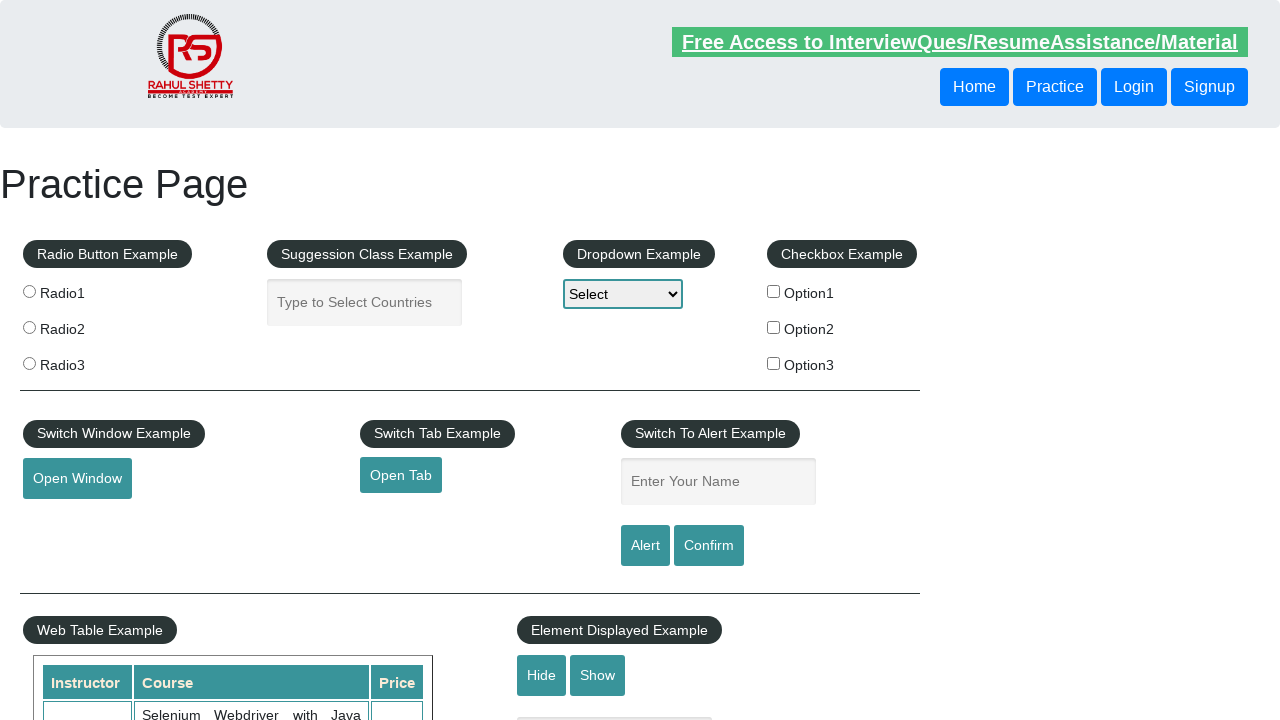

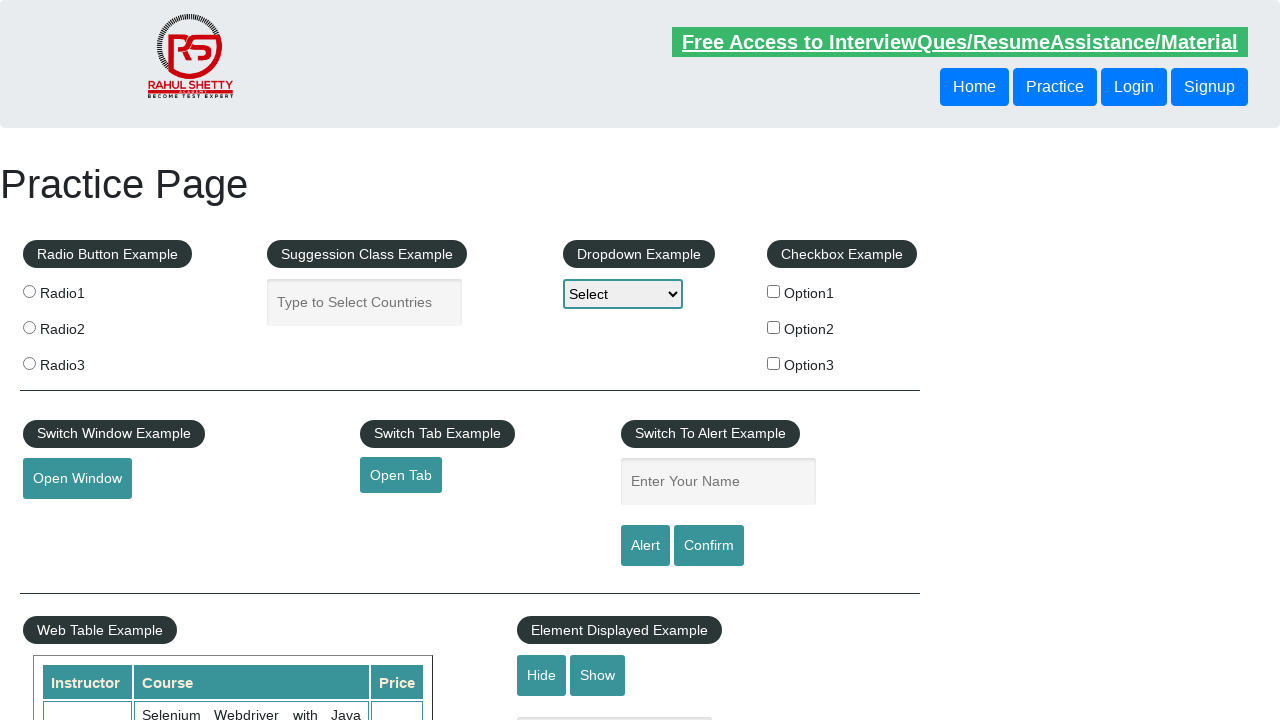